Tests the triangle identifier tool by entering three equal sides (2, 2, 2) and verifying it correctly identifies an equilateral triangle

Starting URL: https://testpages.eviltester.com/styled/apps/triangle/triangle001.html

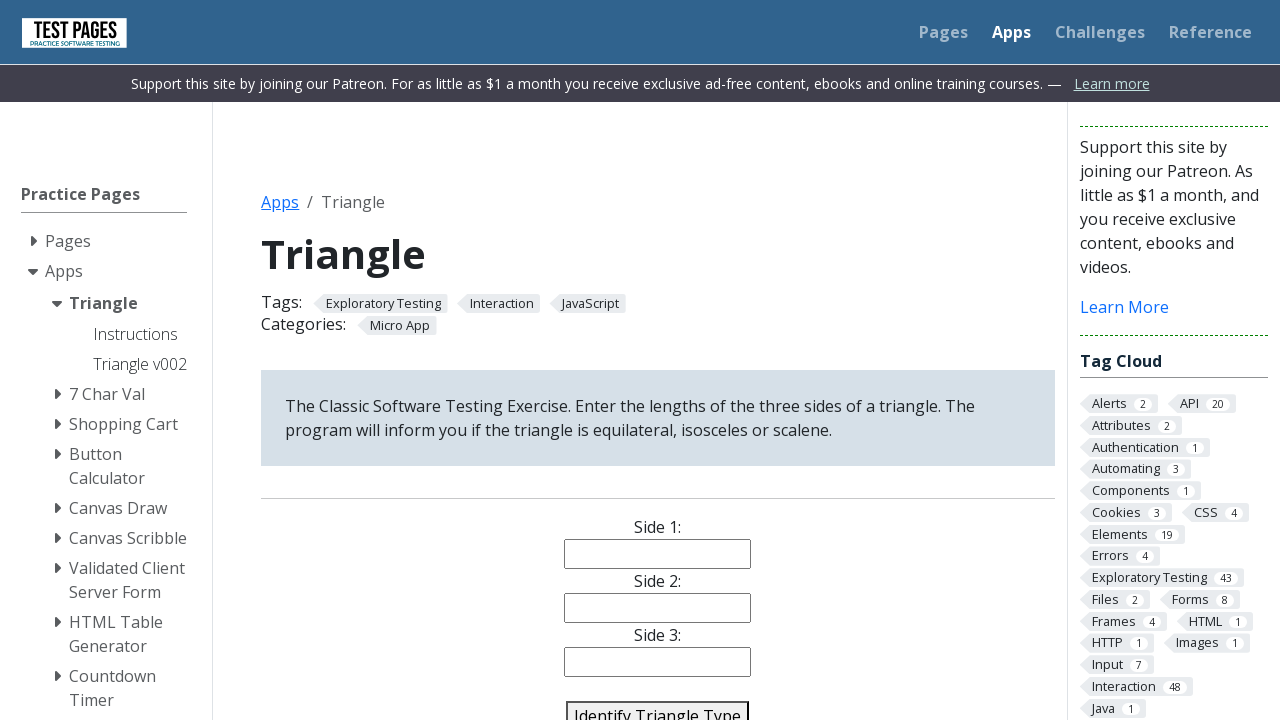

Navigated to triangle identifier tool
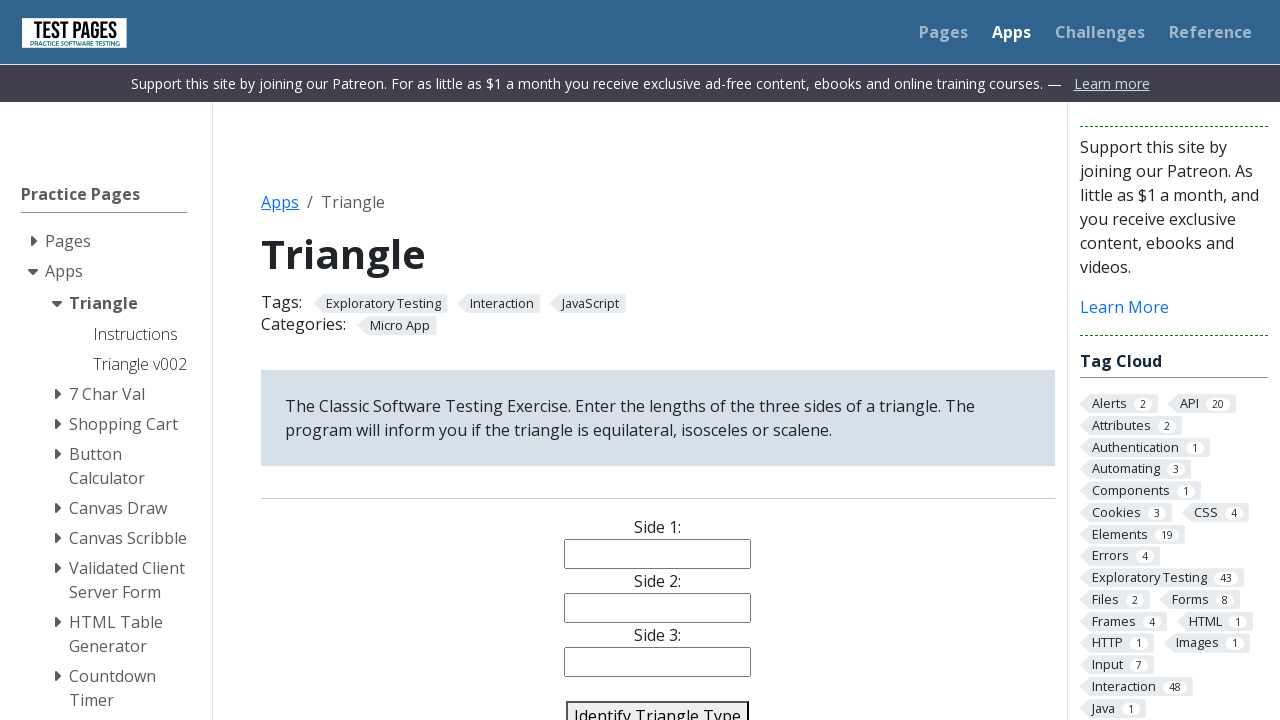

Entered '2' for side 1 on #side1
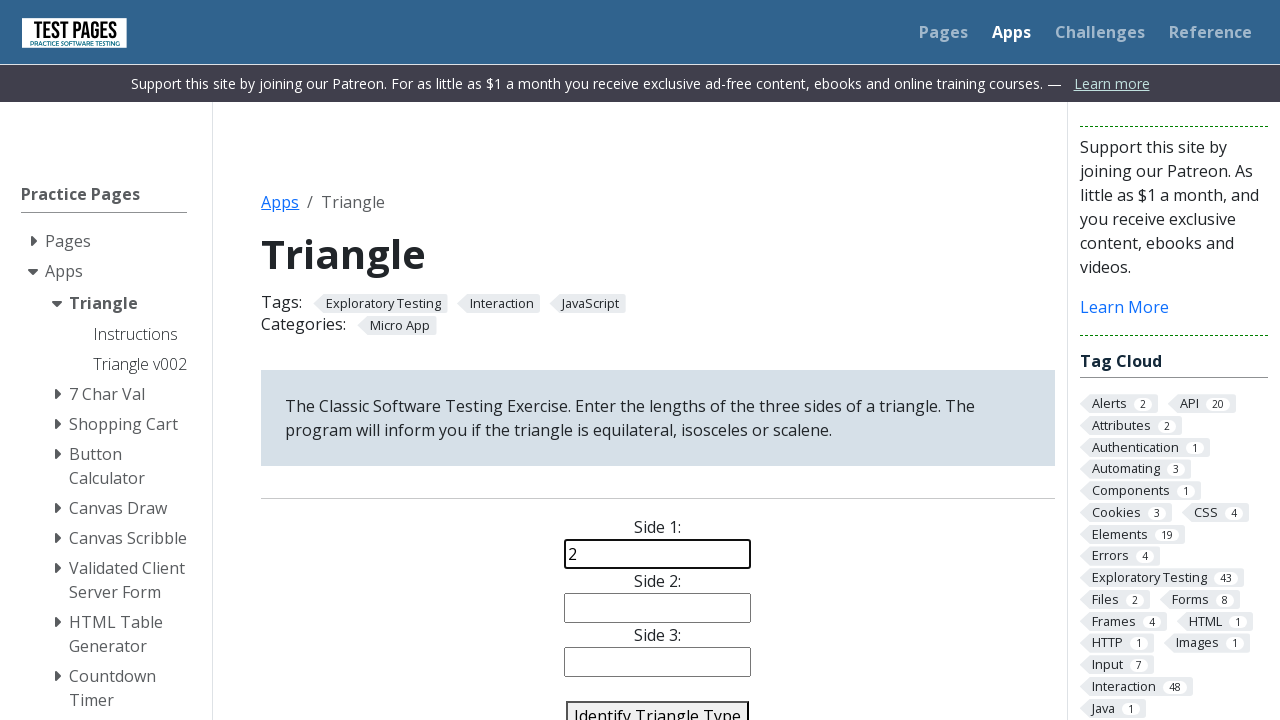

Entered '2' for side 2 on #side2
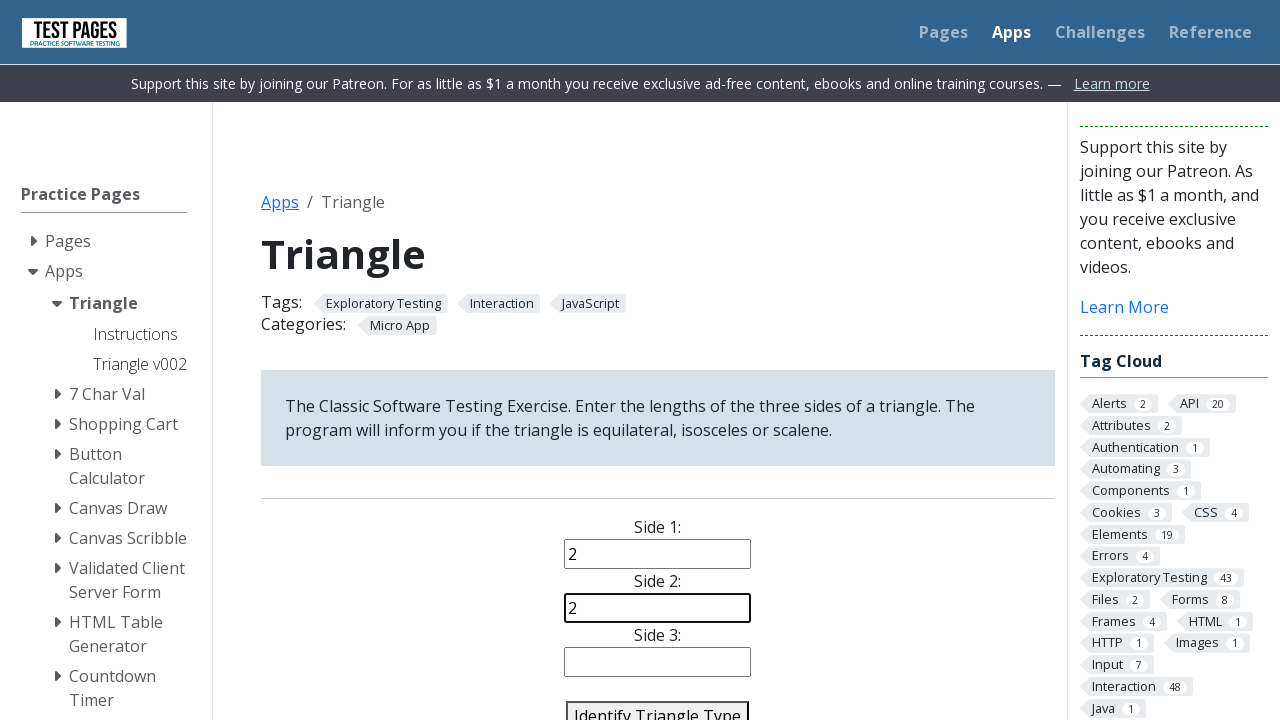

Entered '2' for side 3 on #side3
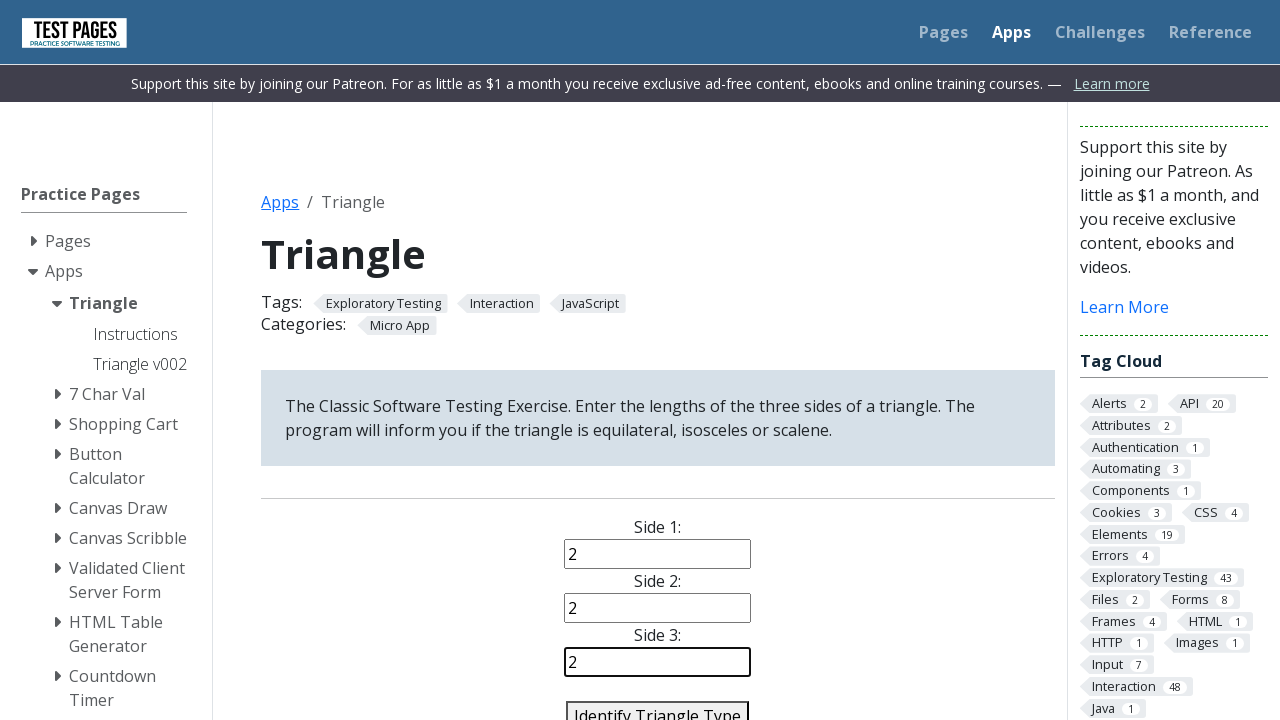

Clicked identify triangle button at (658, 705) on #identify-triangle-action
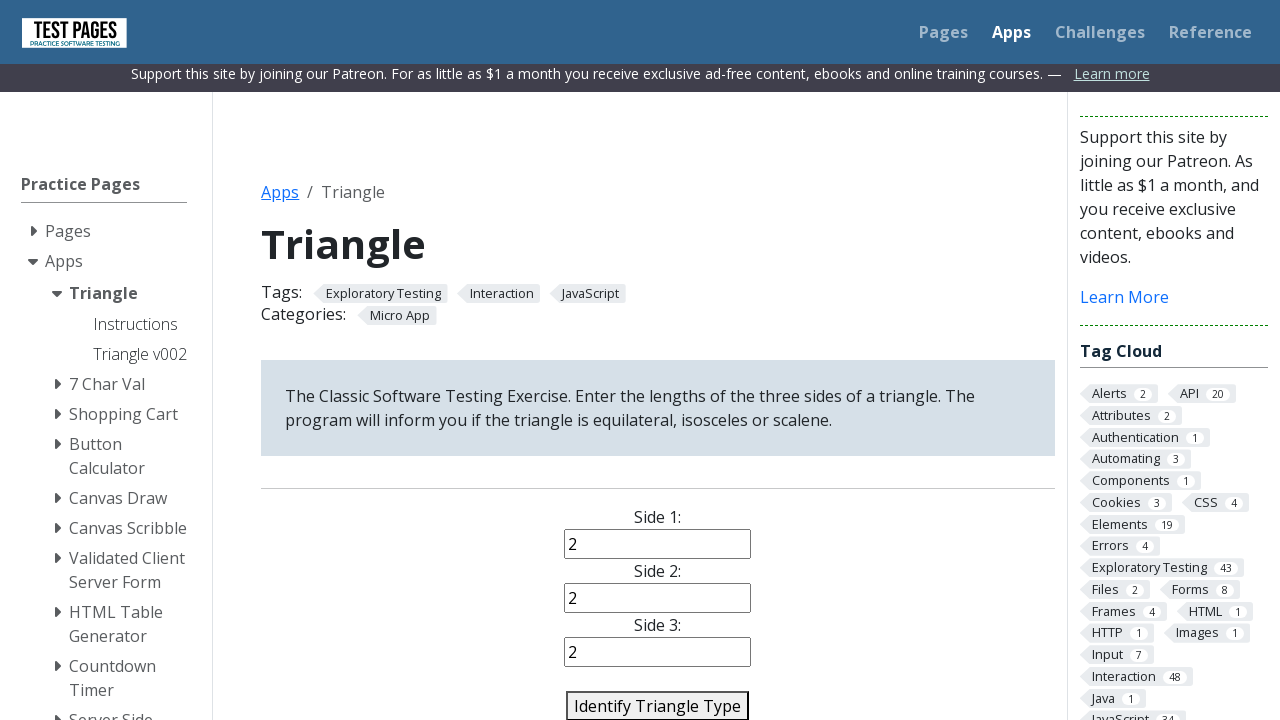

Triangle identification result loaded
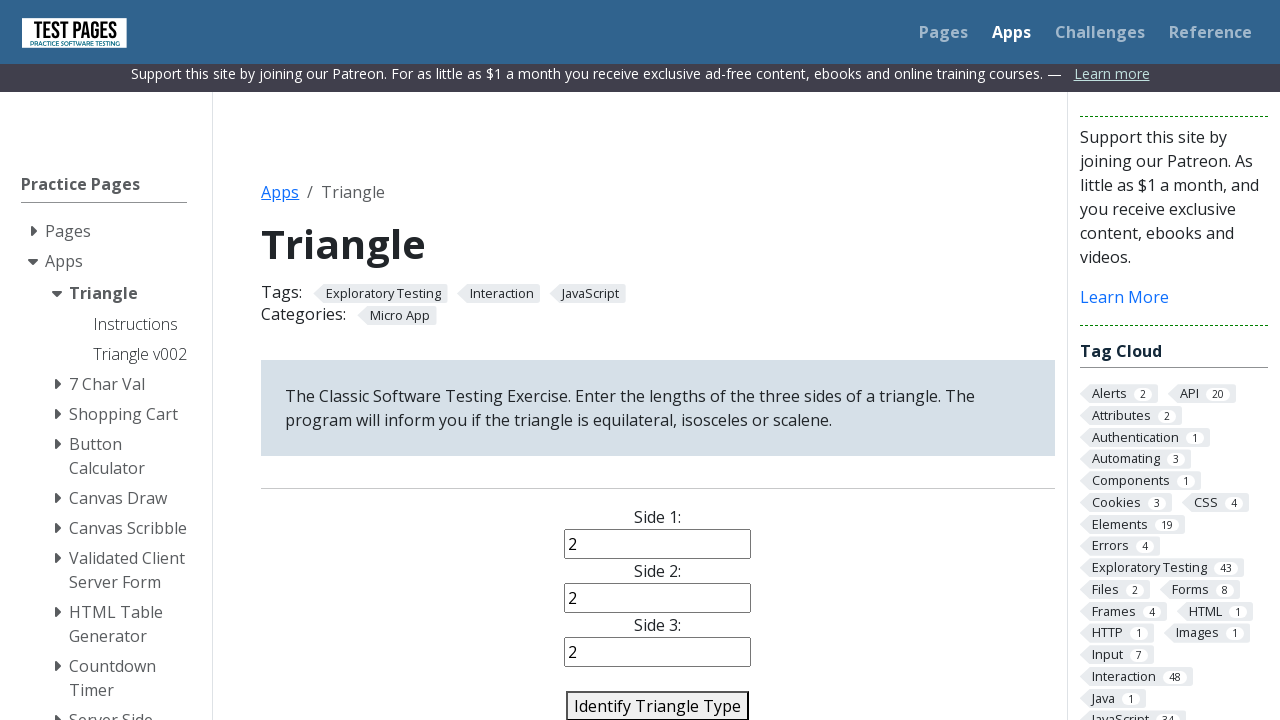

Retrieved answer: 
            Equilateral
        
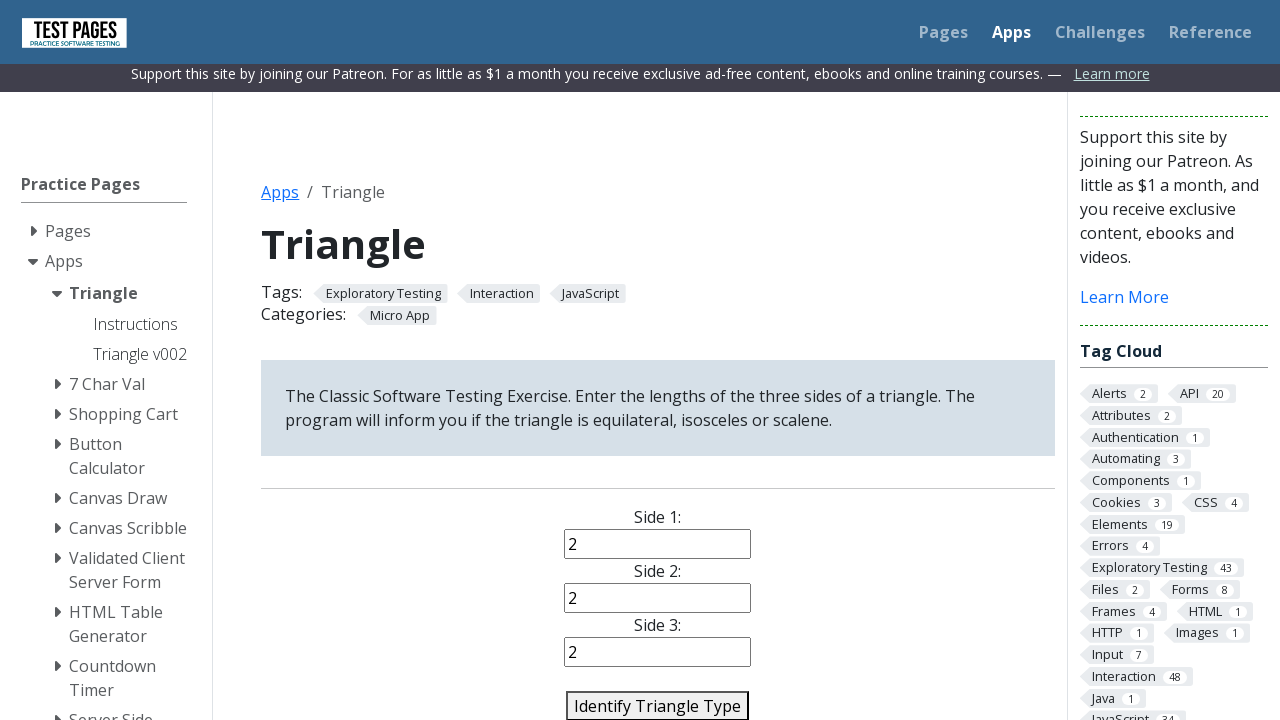

Verified that triangle was correctly identified as equilateral
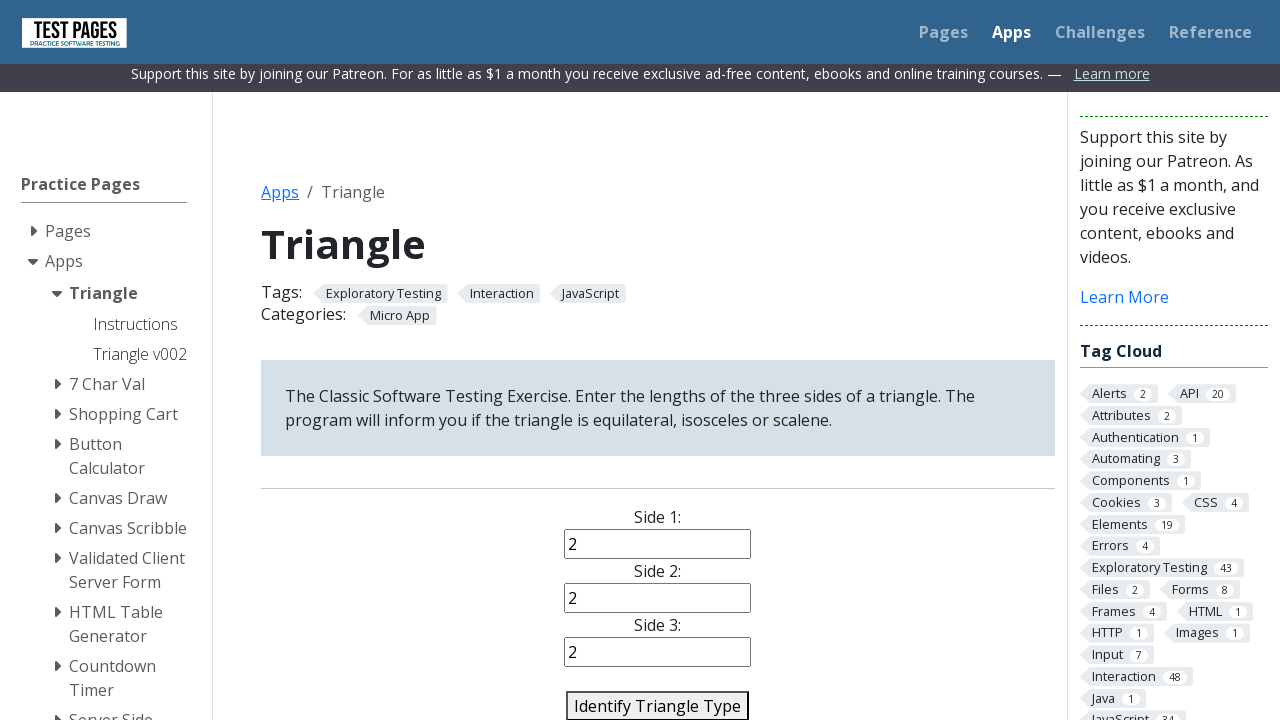

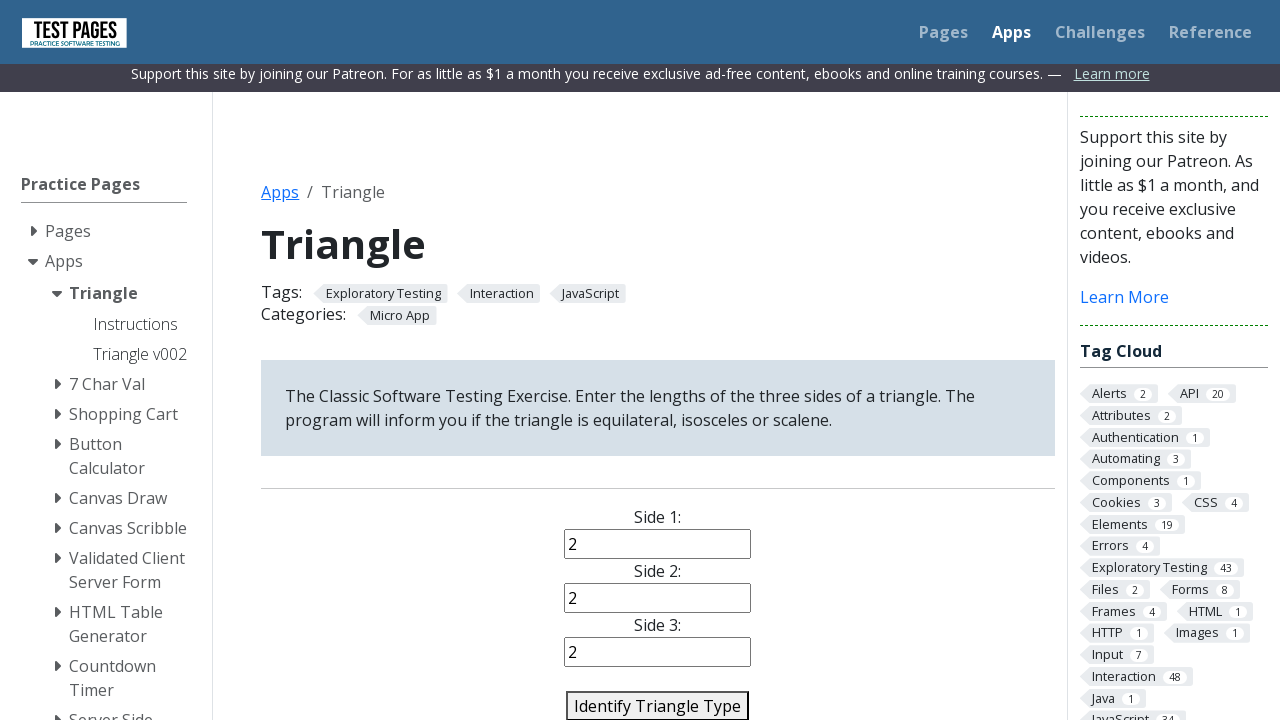